Tests the football statistics website by selecting Brazil from the country dropdown and clicking the "All matches" filter button to display all team matches.

Starting URL: https://www.adamchoi.co.uk/overs/detailed

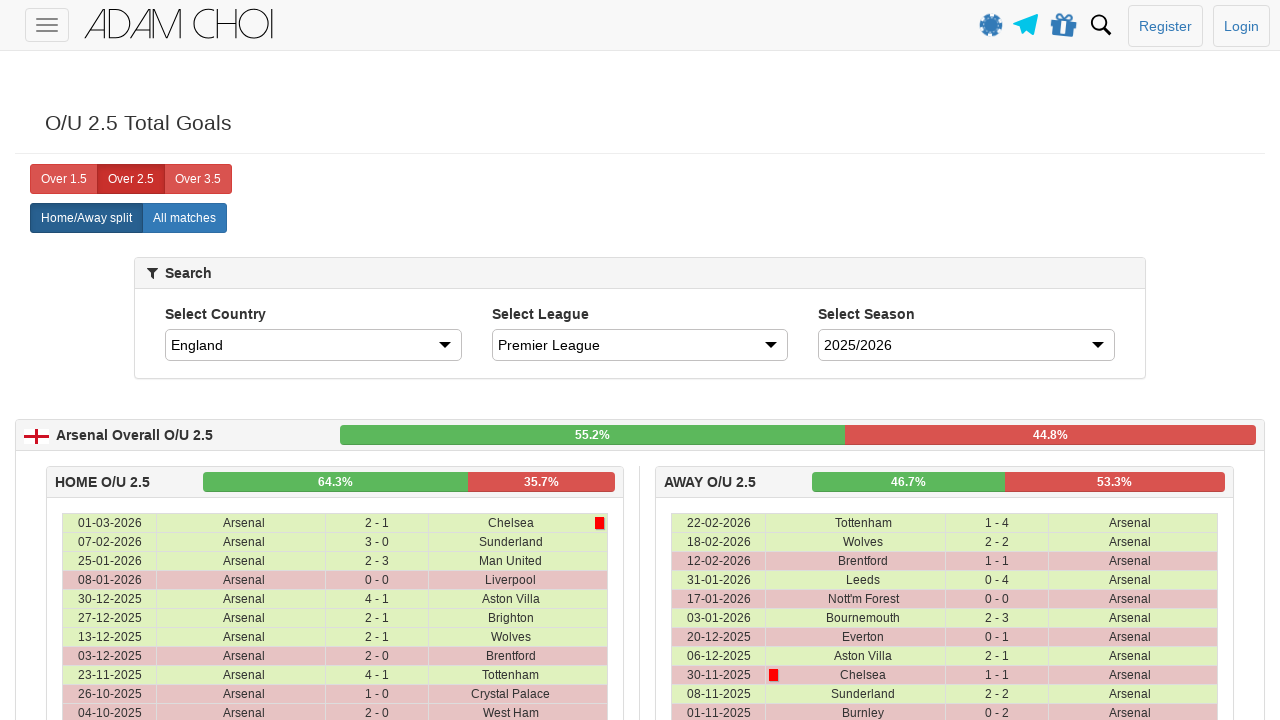

Country dropdown loaded
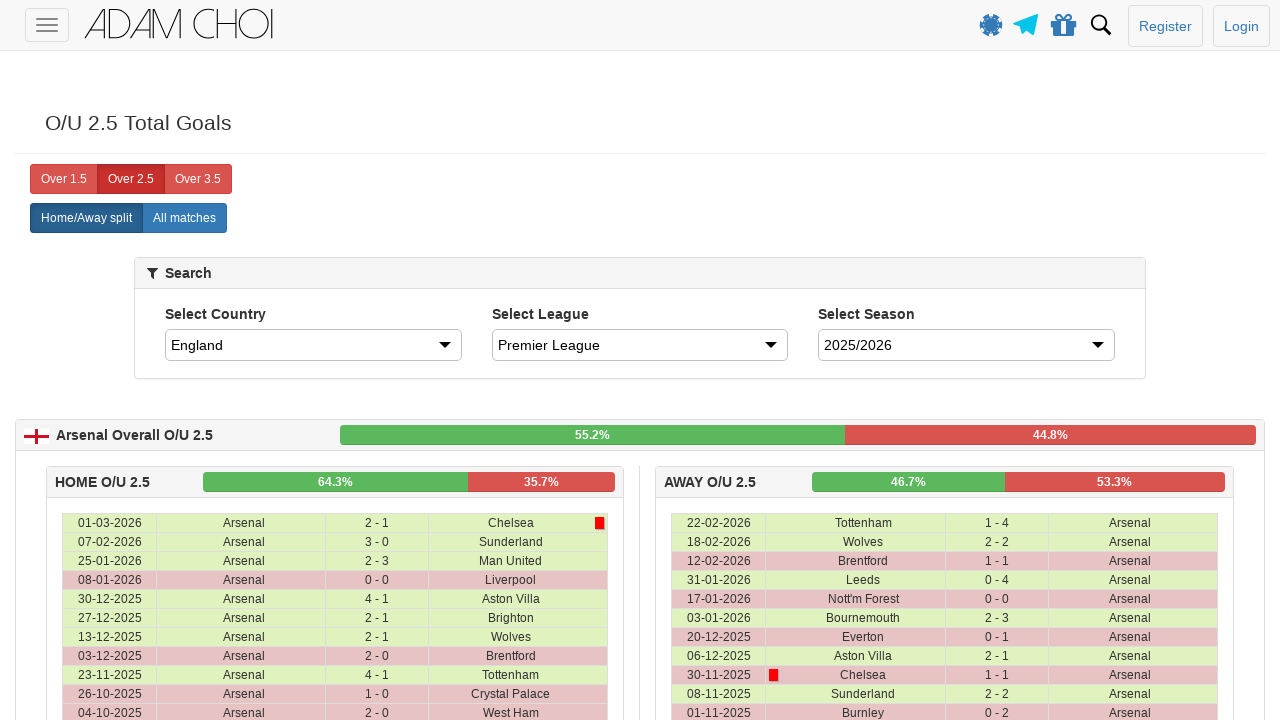

Selected Brazil from country dropdown on #country
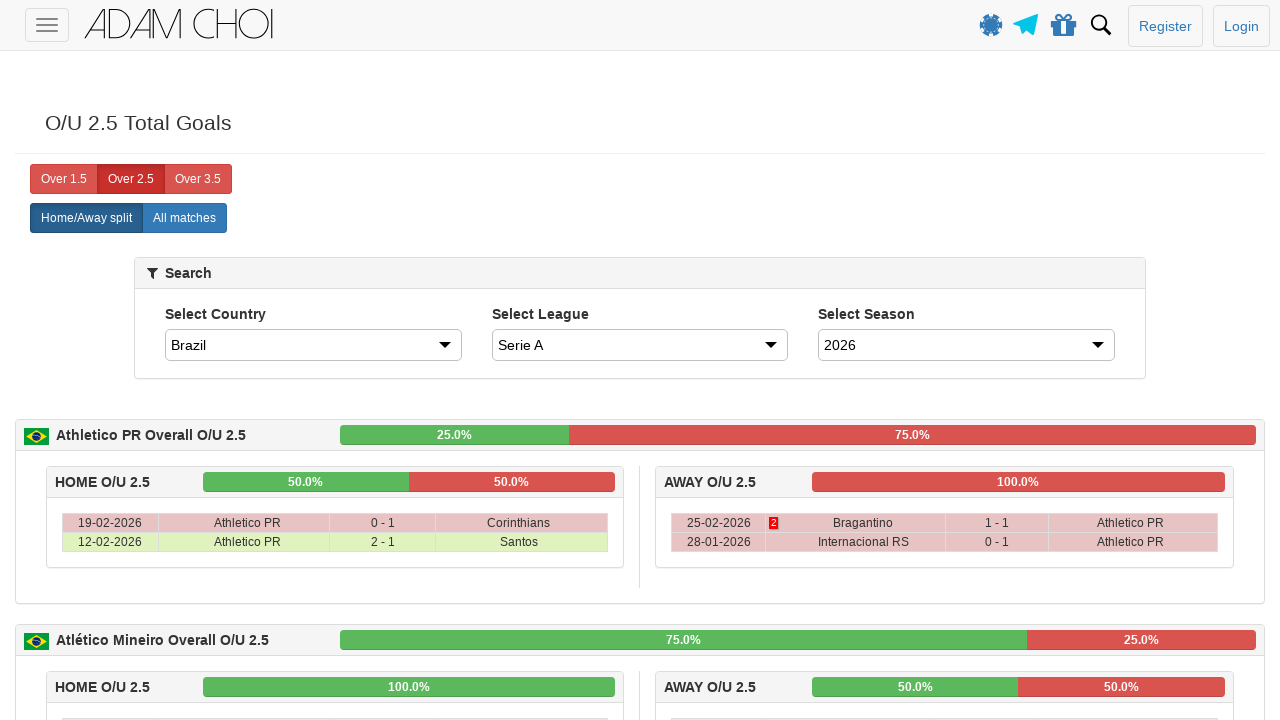

Waited 2 seconds for page to update after country selection
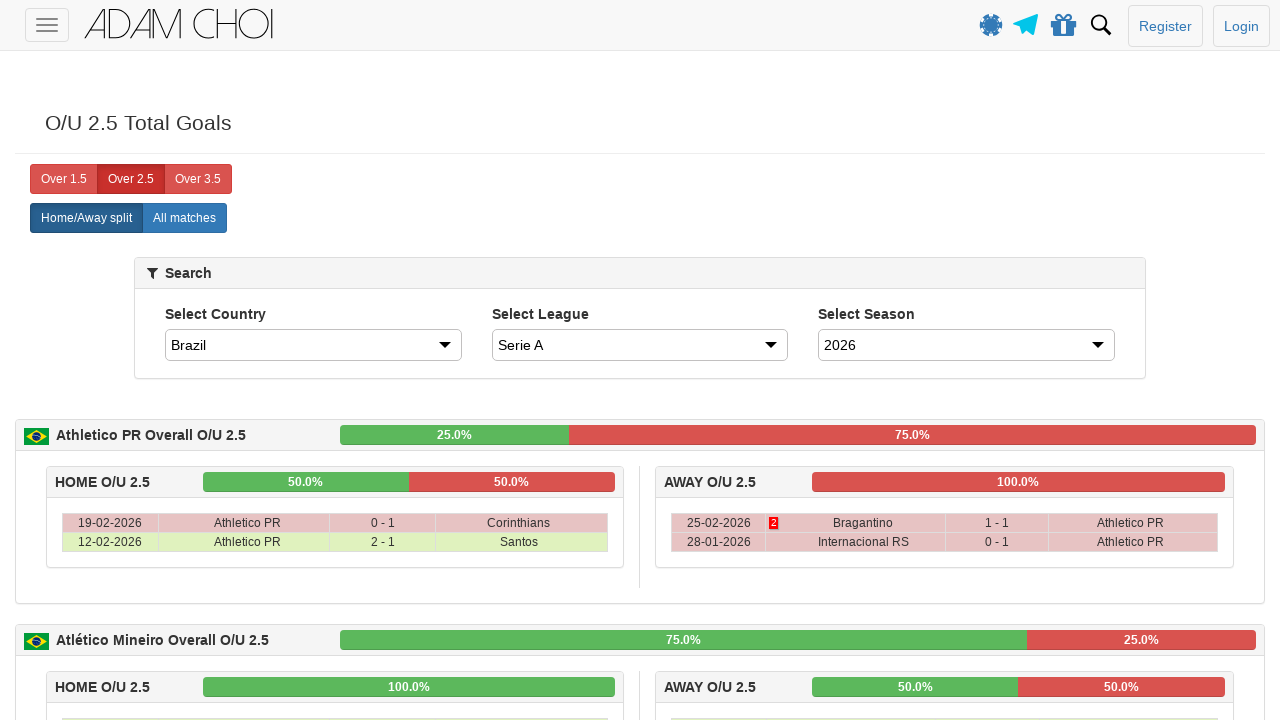

Clicked 'All matches' filter button at (184, 218) on xpath=//label[@analytics-event='All matches']
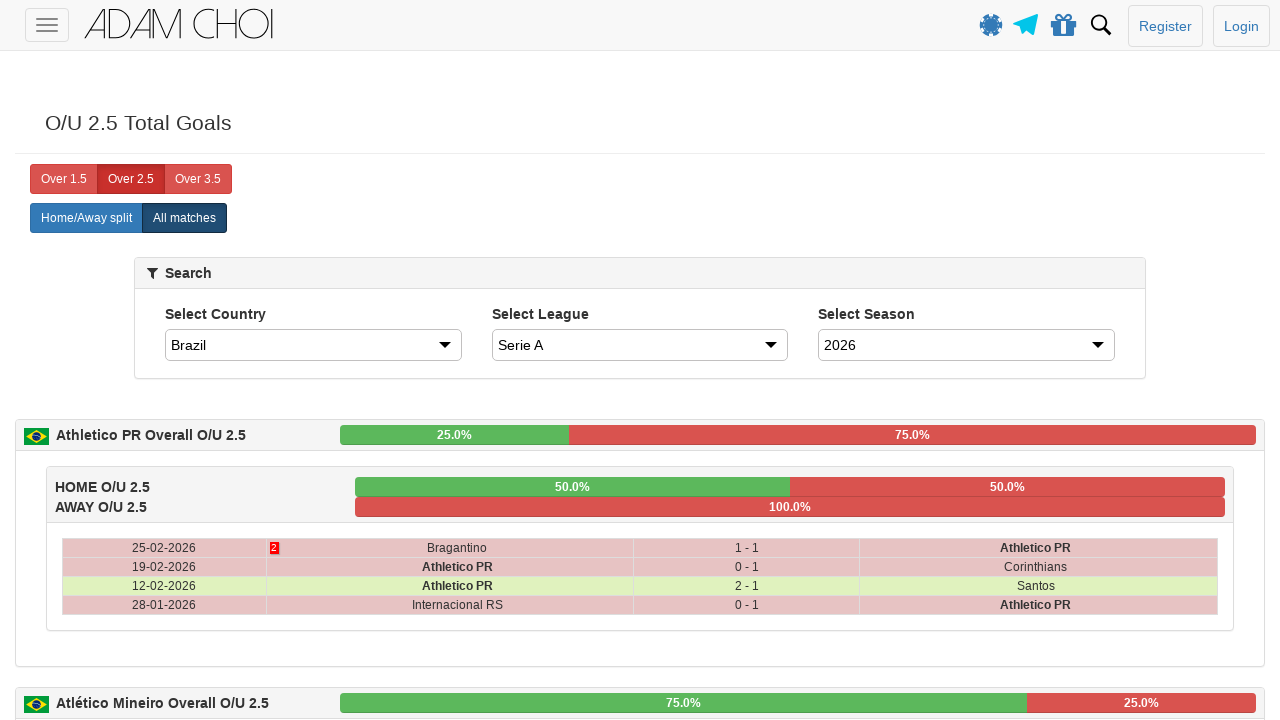

Matches table loaded with all Brazil team matches
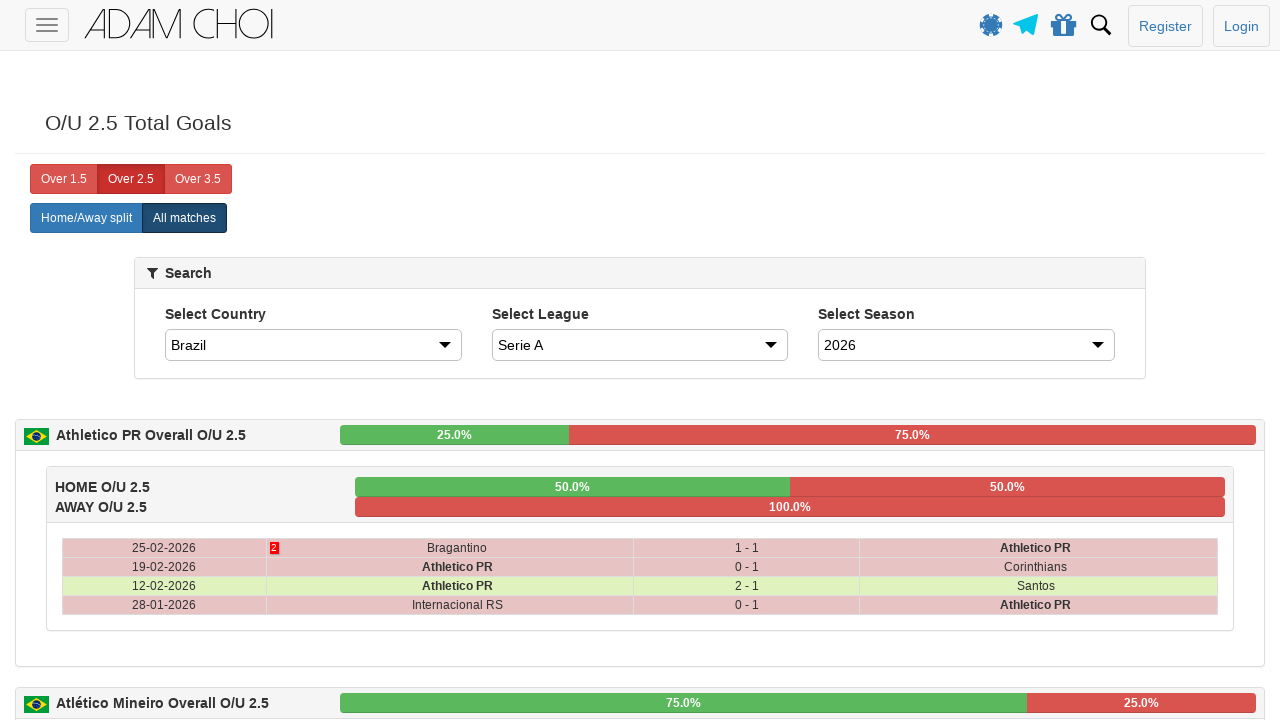

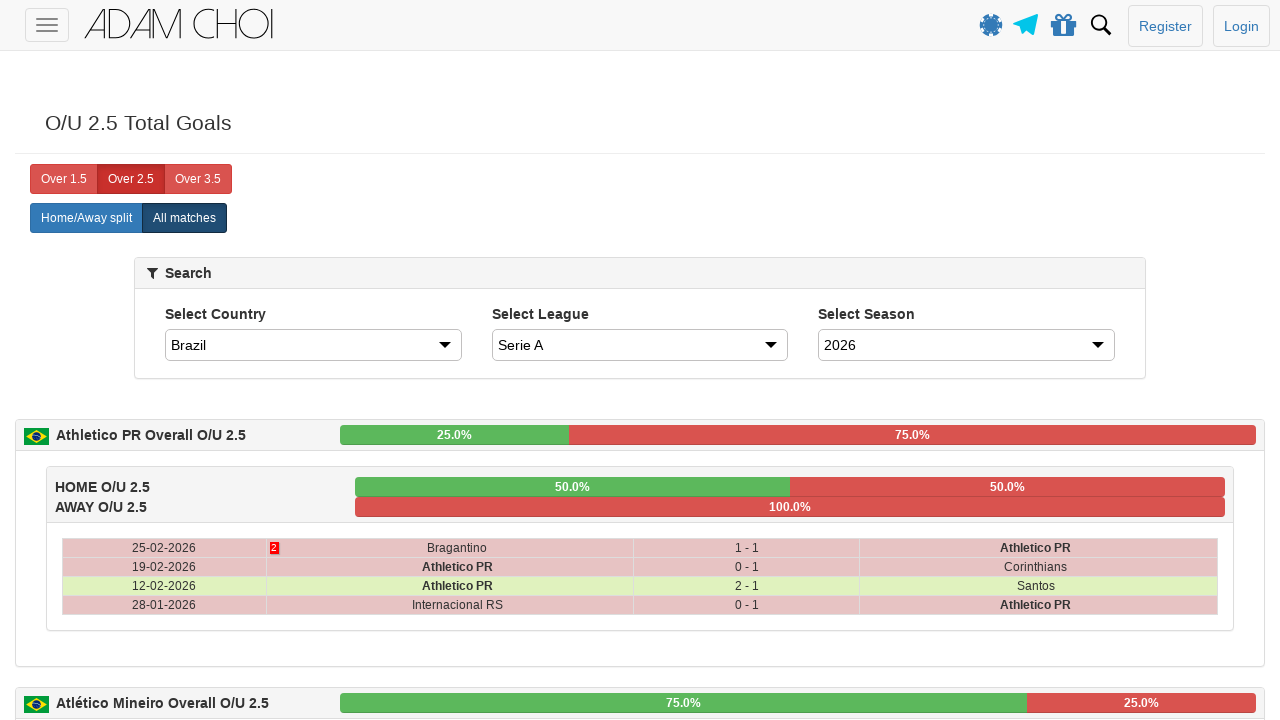